Searches for stock-related content on PTT forum by entering search terms, navigating results, and clicking the previous page button

Starting URL: https://www.ptt.cc/bbs/Stock/index.html

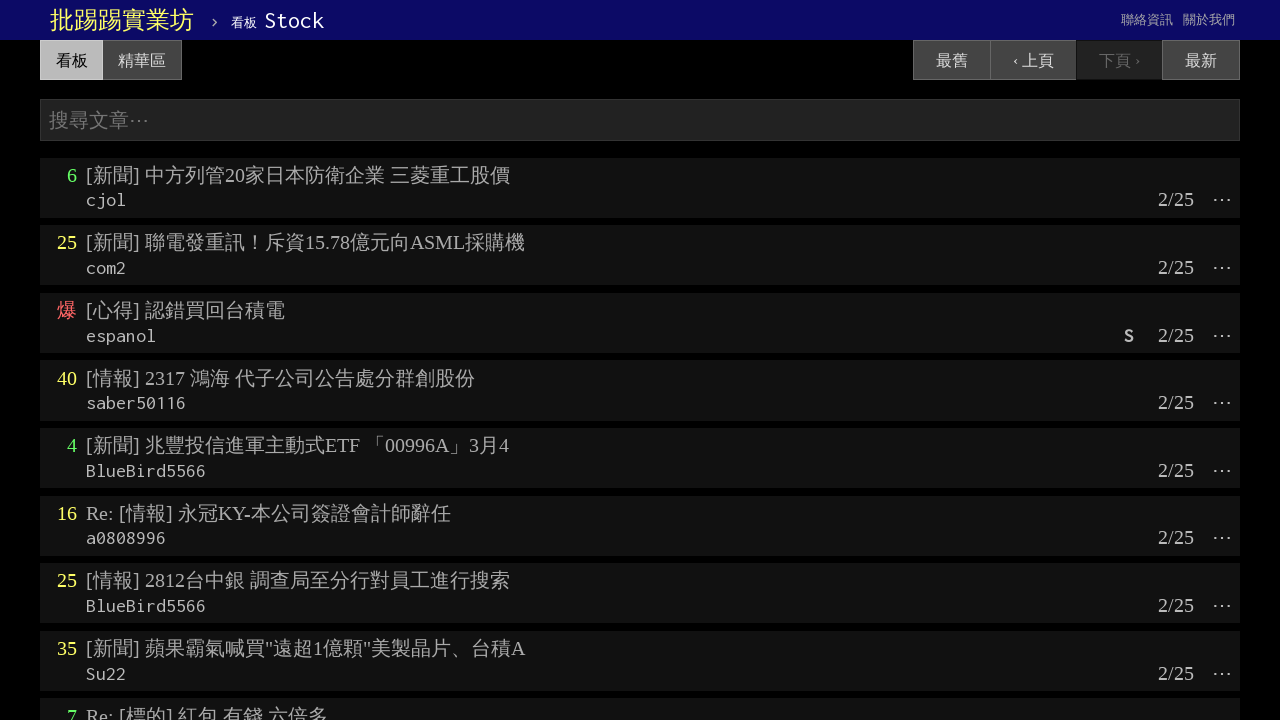

Located search input field
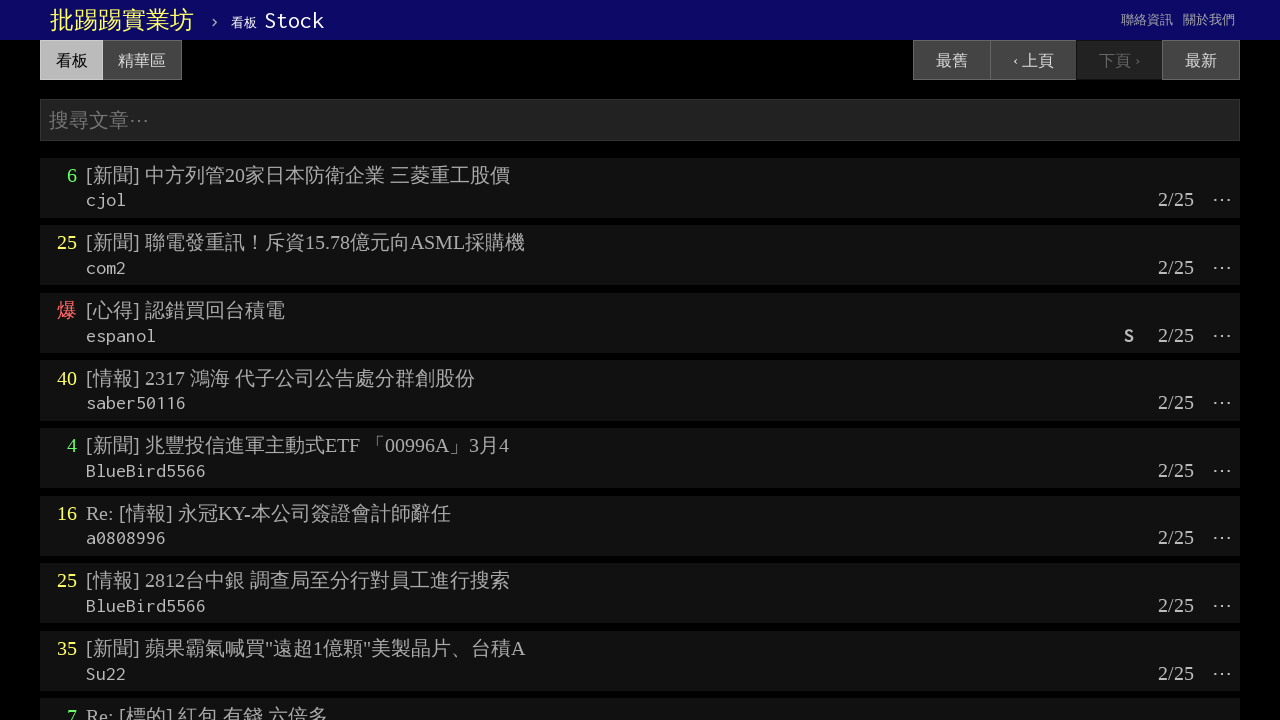

Filled search field with 'TSMC' on input[name='q']
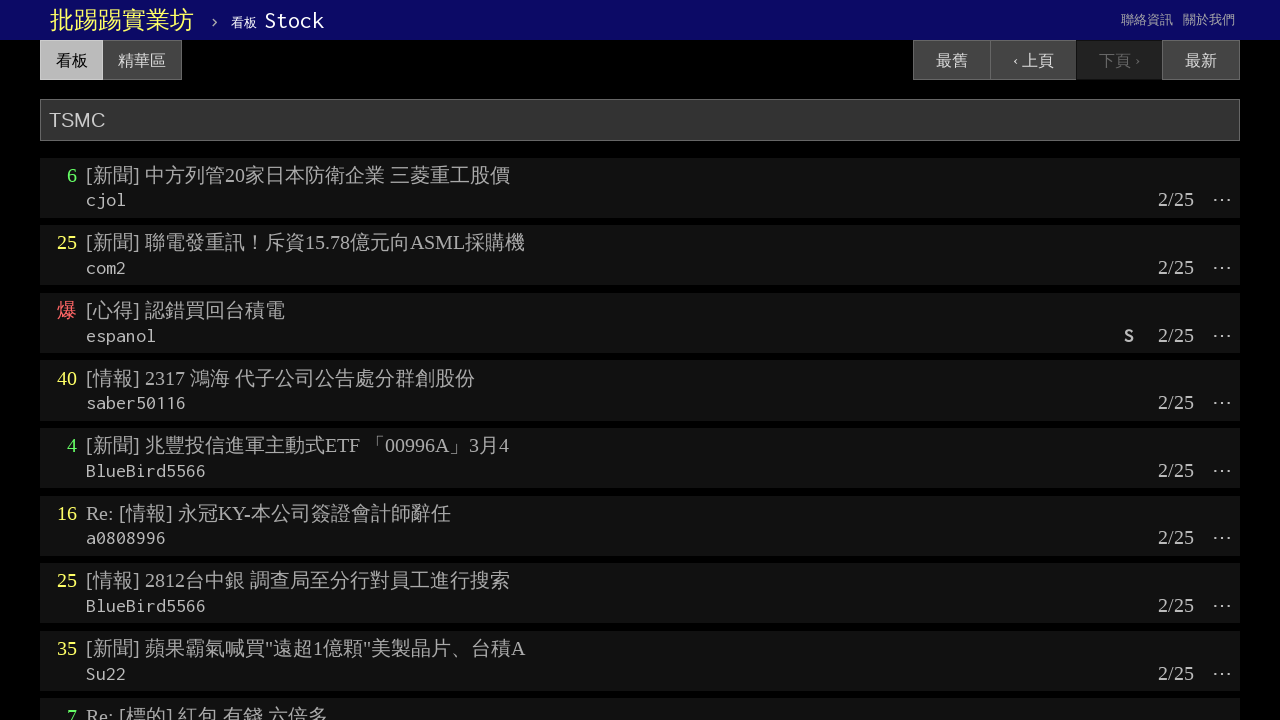

Cleared search field on input[name='q']
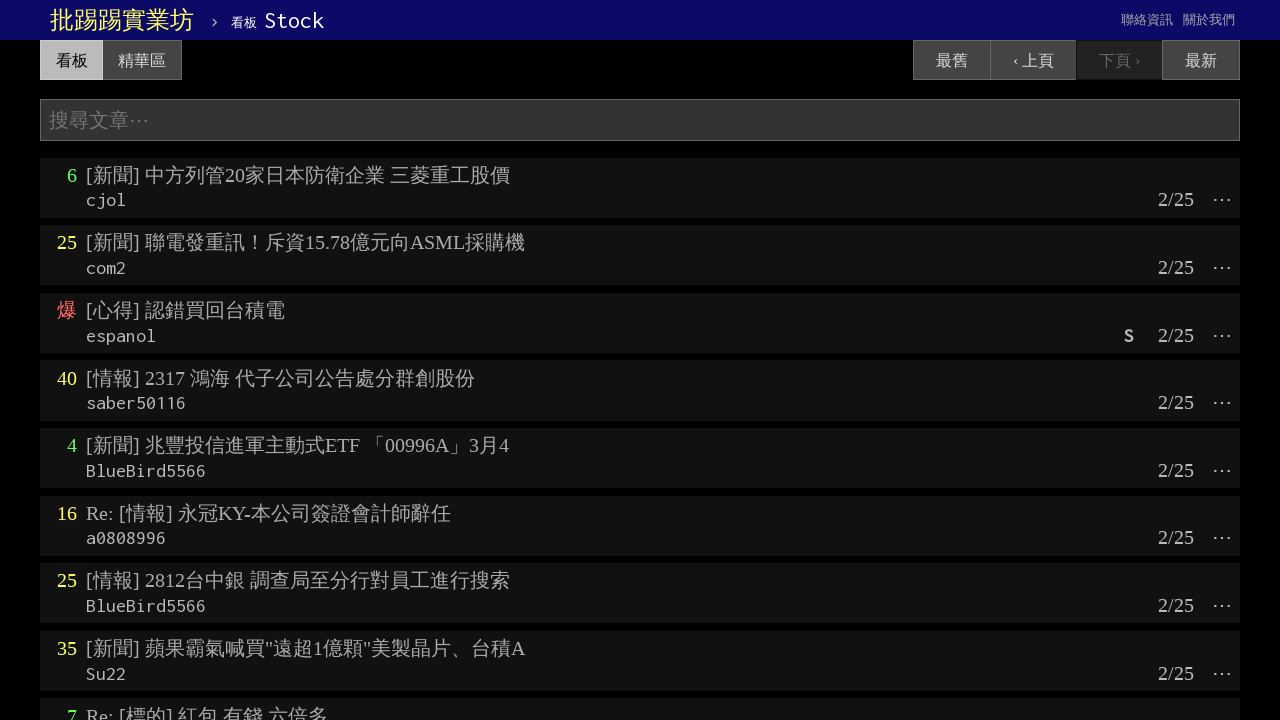

Filled search field with '台積電' on input[name='q']
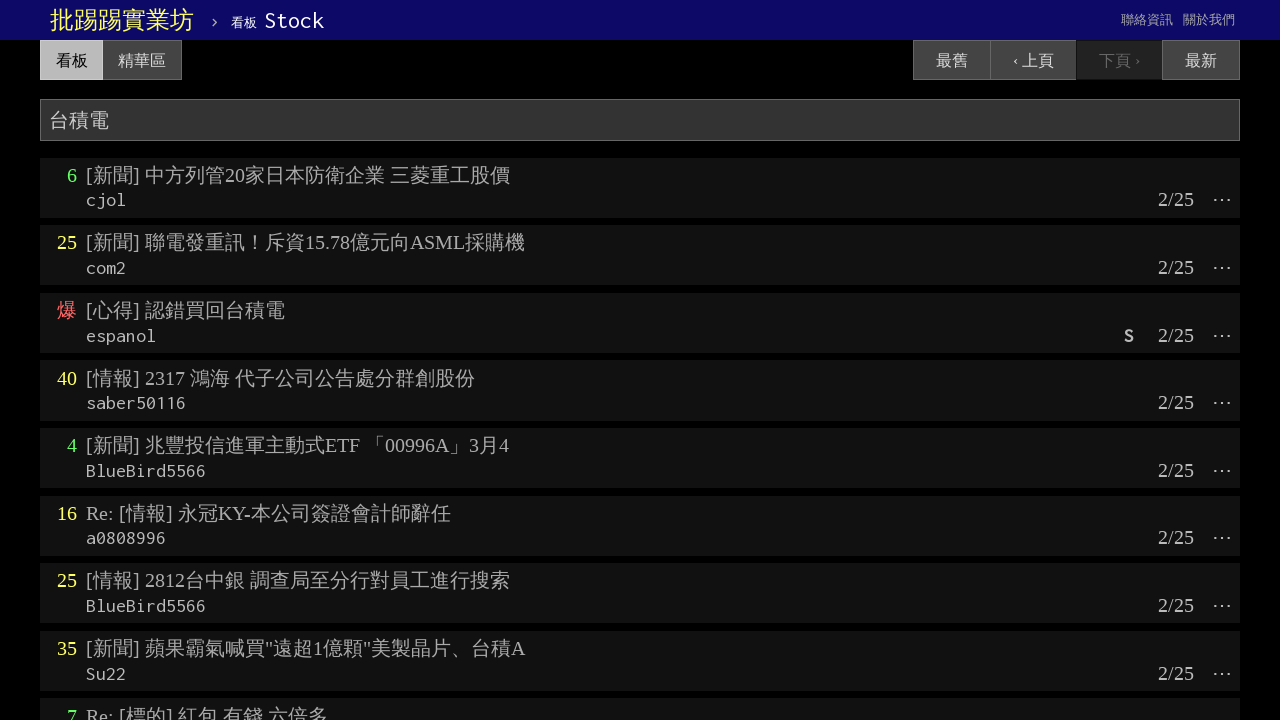

Pressed Enter to submit search on input[name='q']
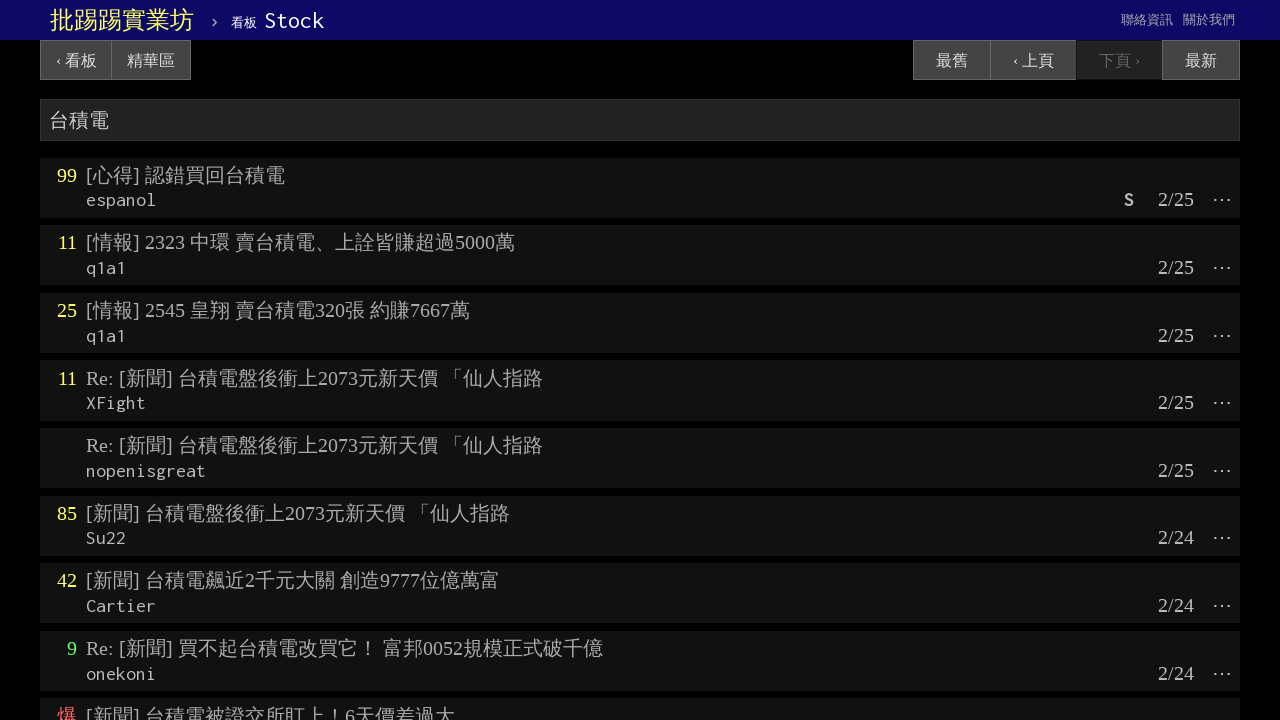

Waited 2 seconds for search results to load
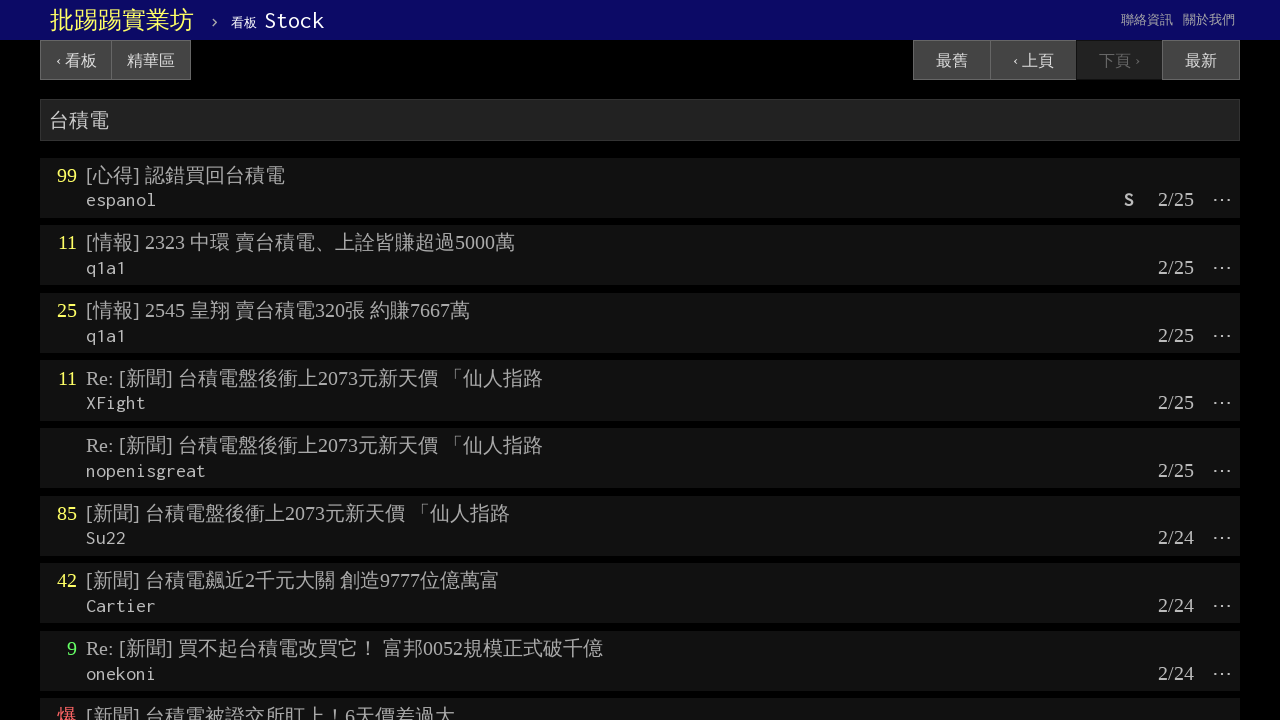

Search result links became visible
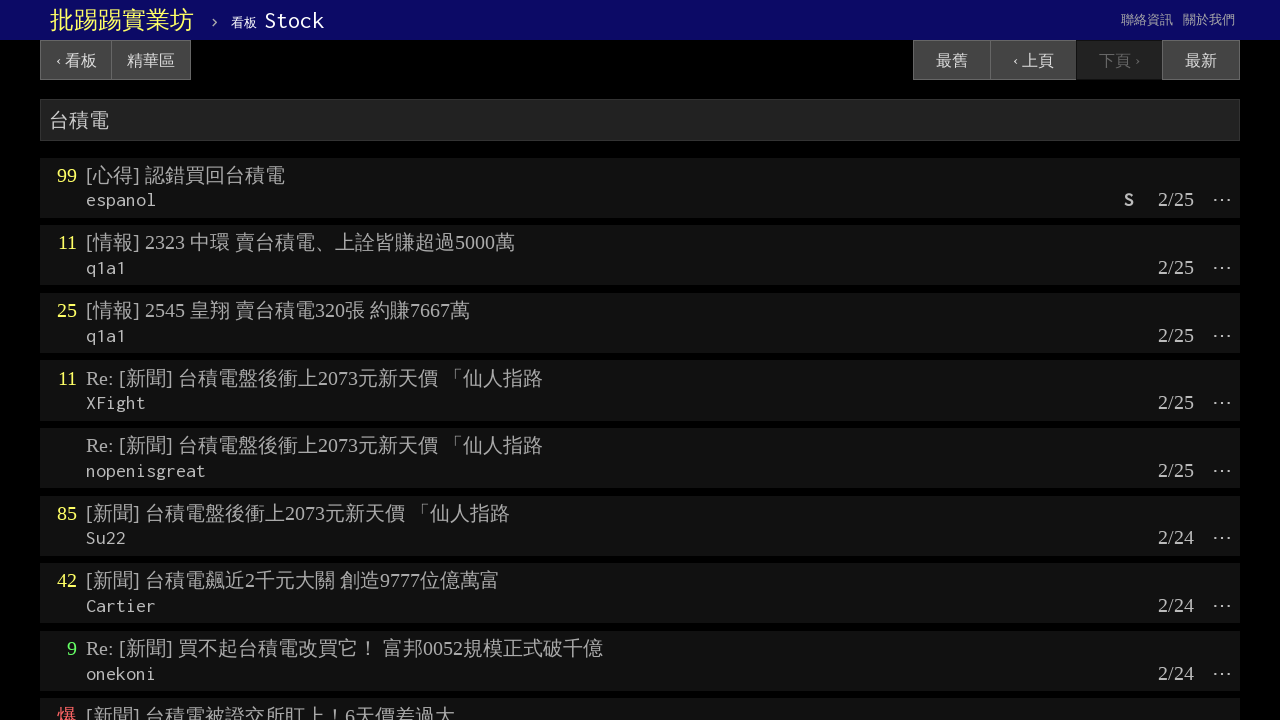

Clicked Previous page button at (1033, 60) on xpath=//*[@id="action-bar-container"]/div/div[2]/a[2]
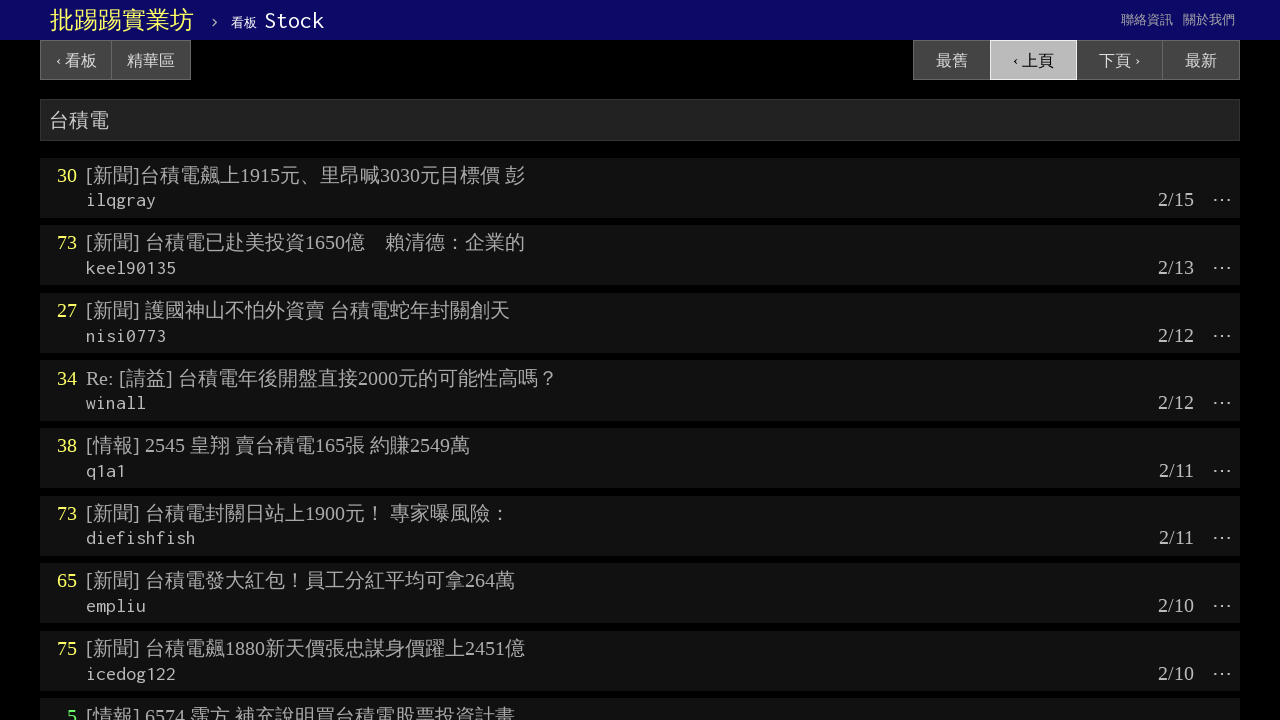

Waited 2 seconds for previous page to load
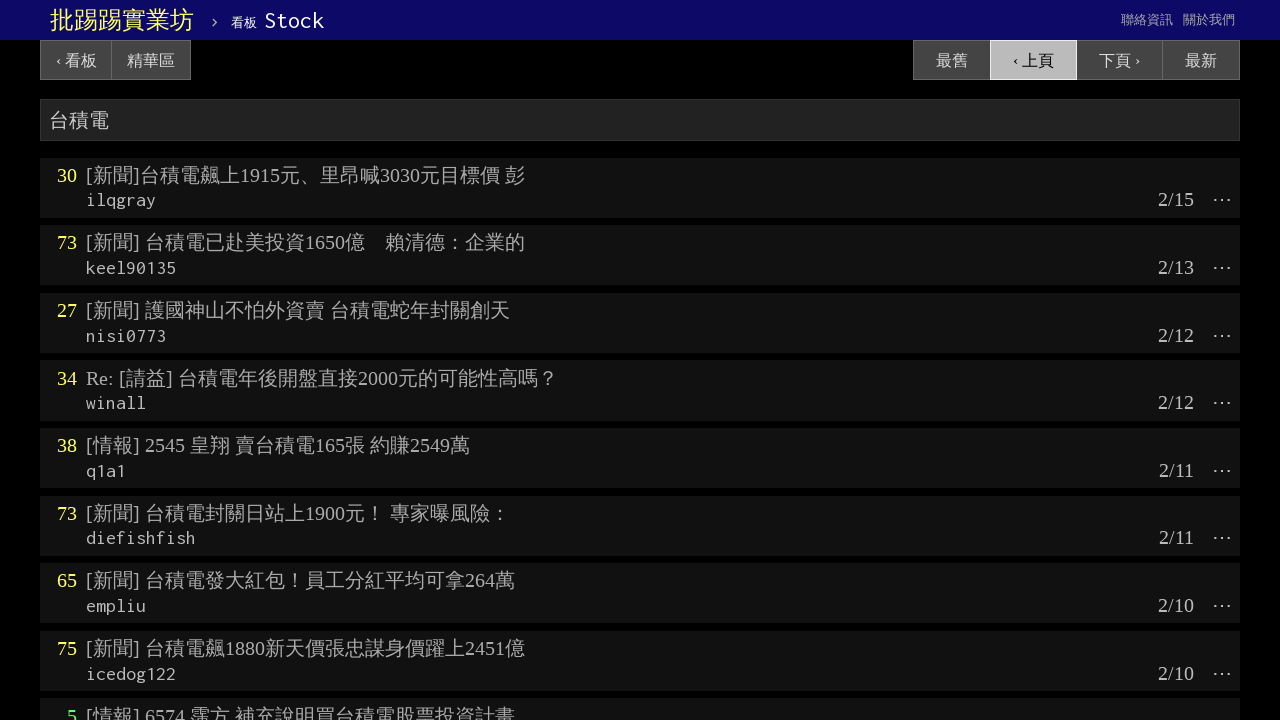

Links on previous page became visible
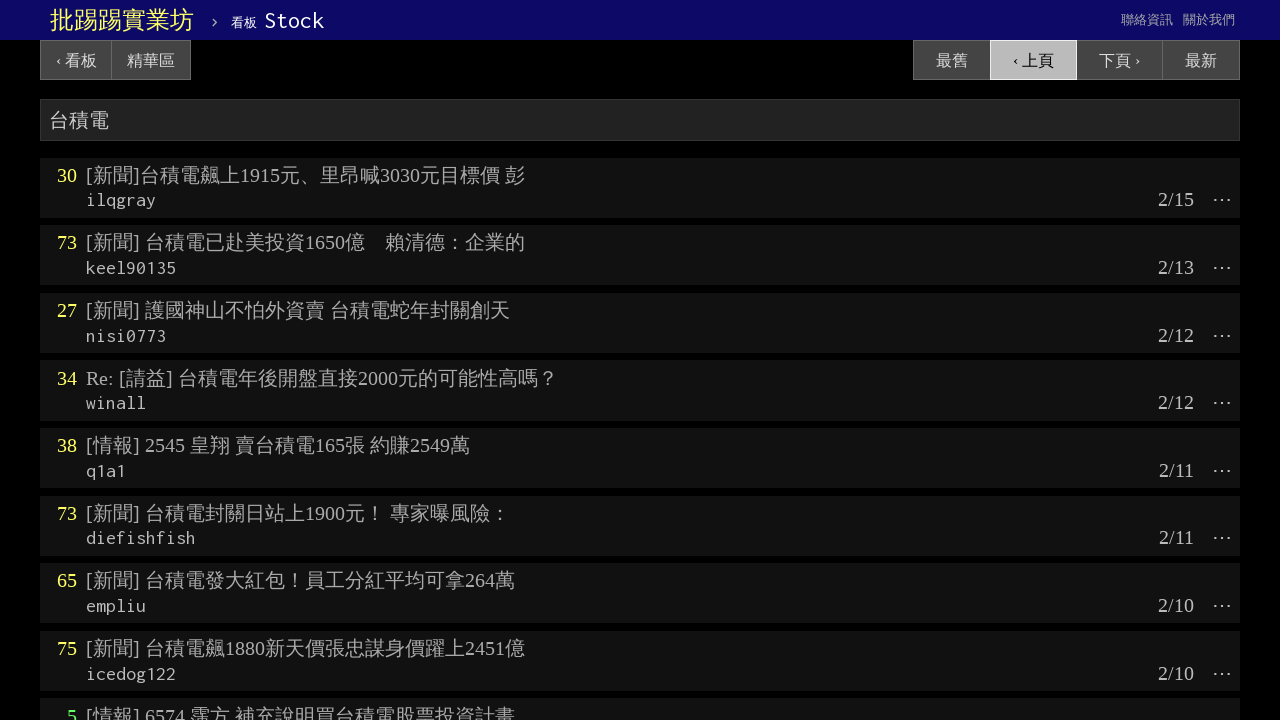

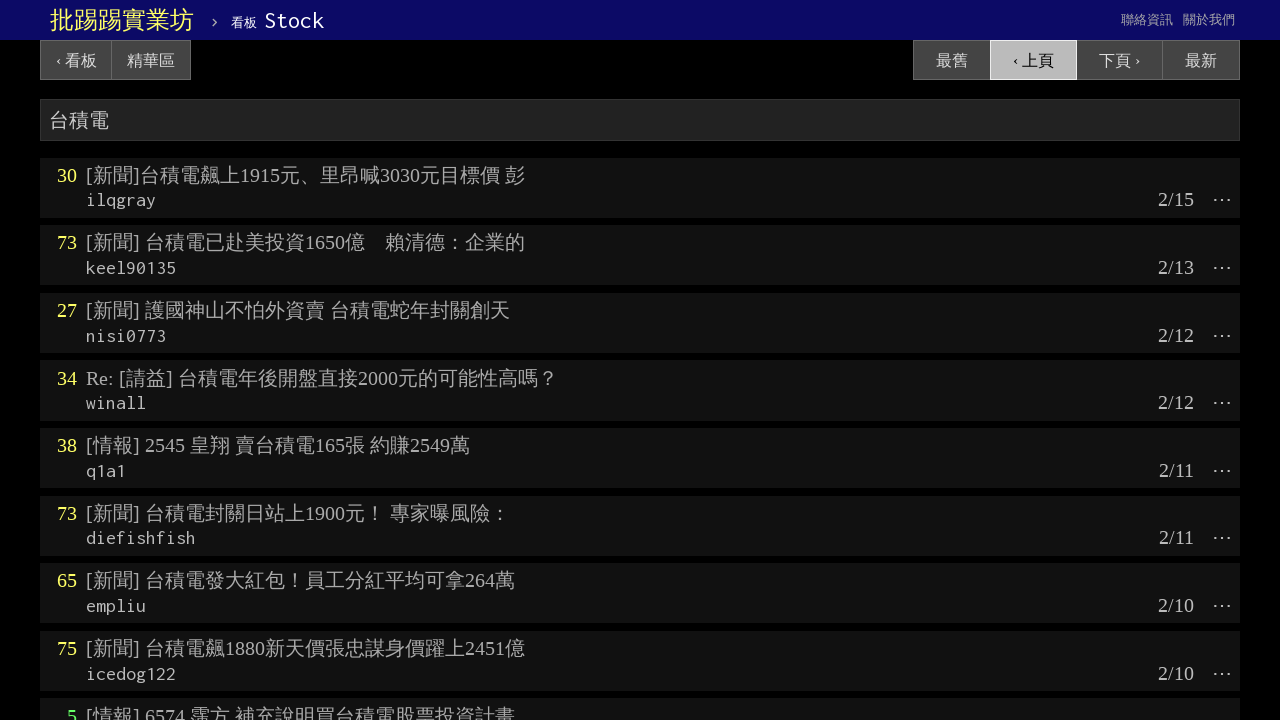